Runs the Octane JavaScript benchmark by clicking the run button and waiting for the benchmark to complete

Starting URL: http://chromium.github.io/octane/

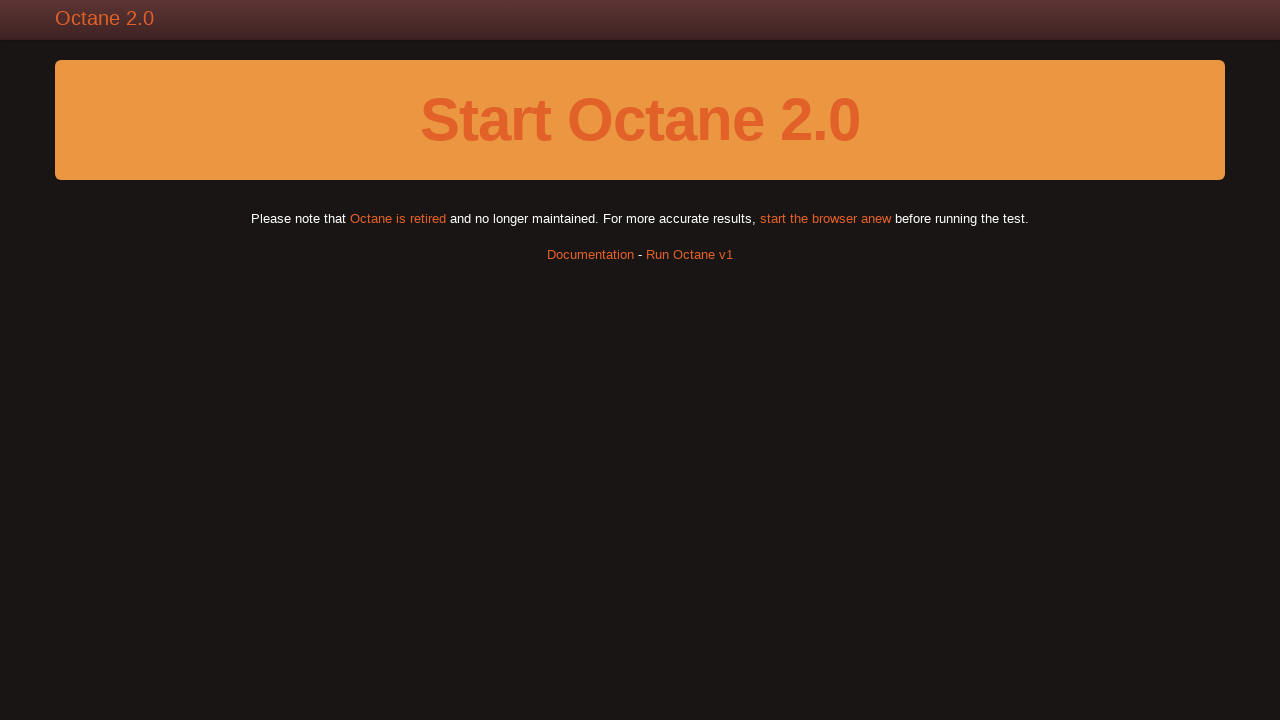

Clicked the run Octane button to start the benchmark at (640, 120) on #run-octane
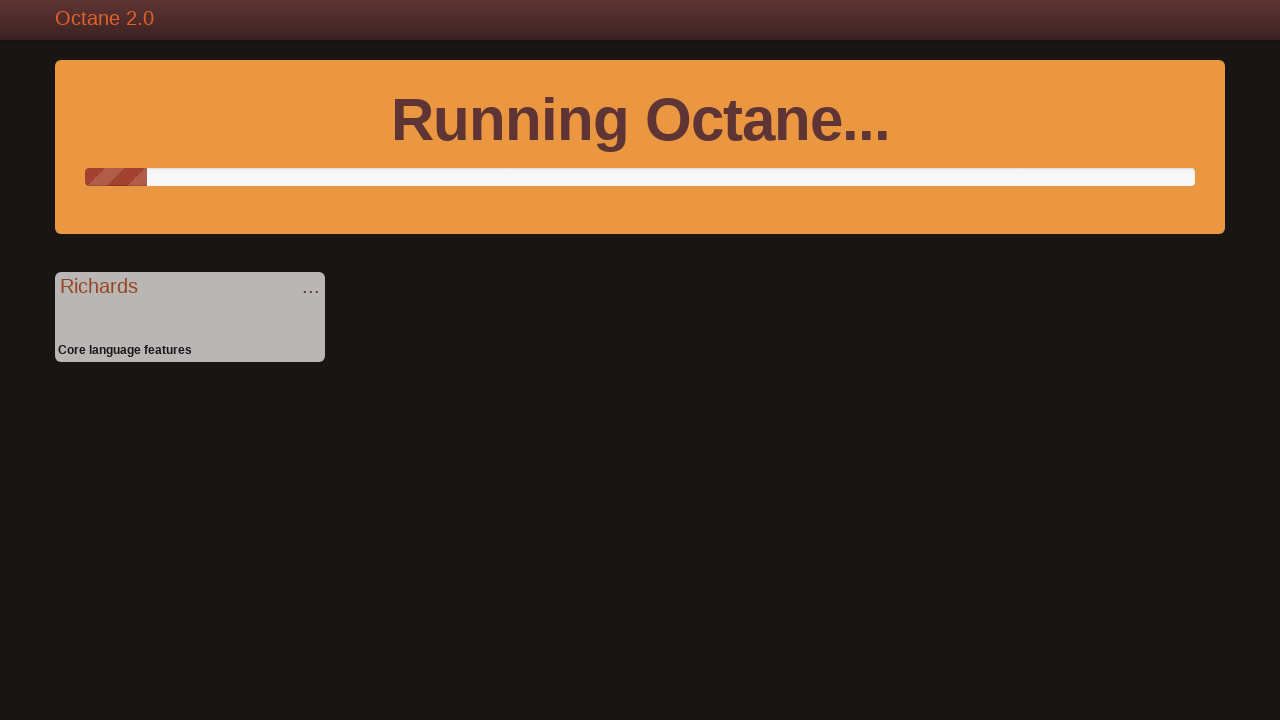

Octane benchmark completed and score appeared in banner
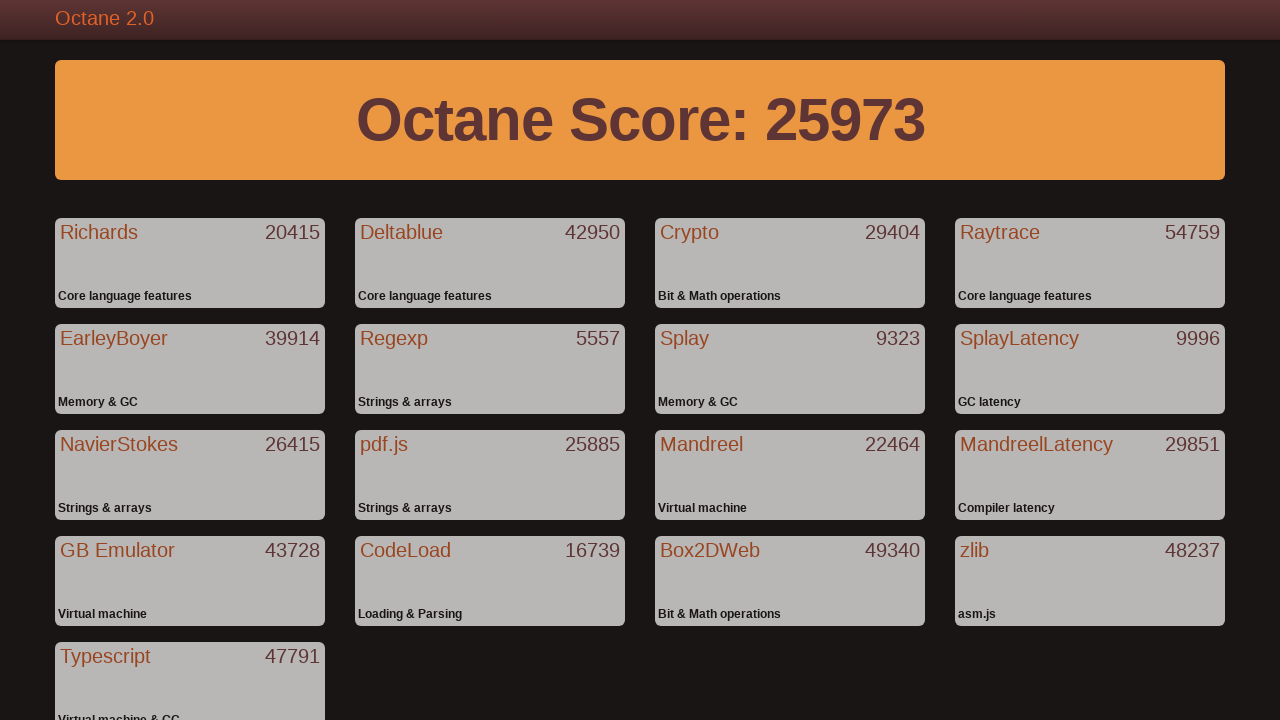

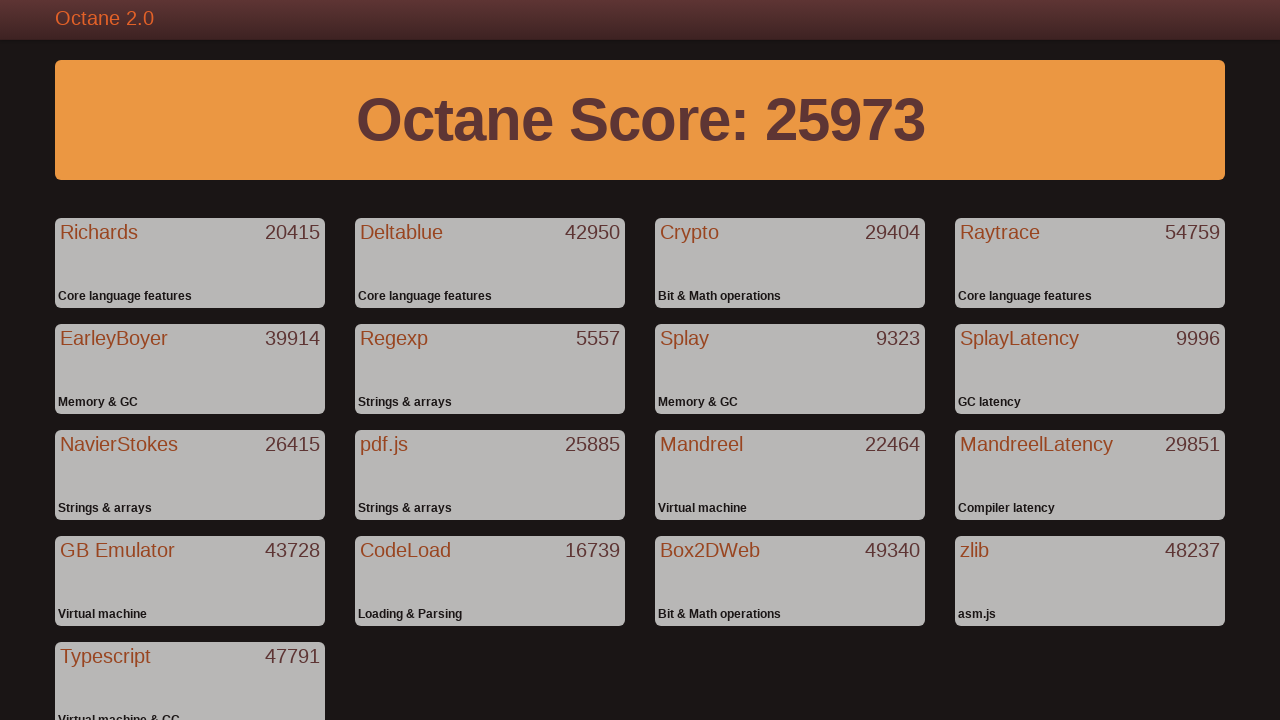